Tests child window handling by clicking a link that opens a new page, extracting text from the new page, and using that text in the original page

Starting URL: https://rahulshettyacademy.com/loginpagePractise/

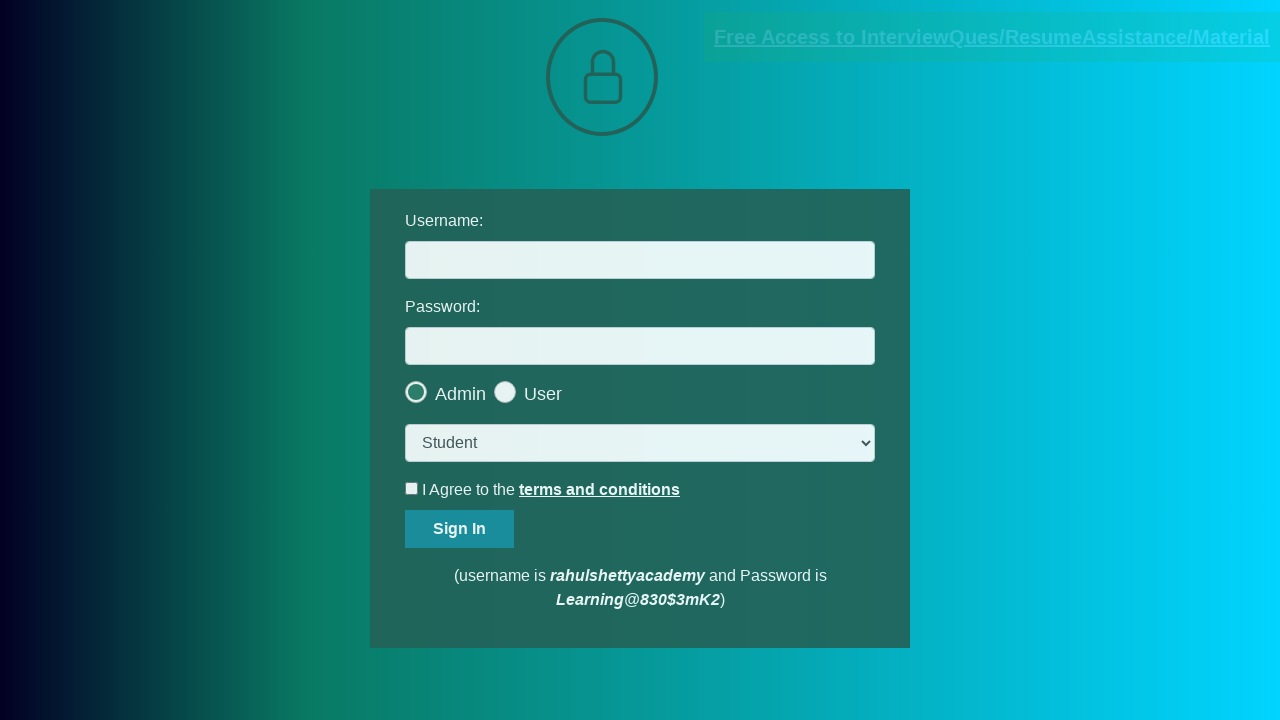

Clicked document link to open new page at (992, 37) on [href*='documents-request']
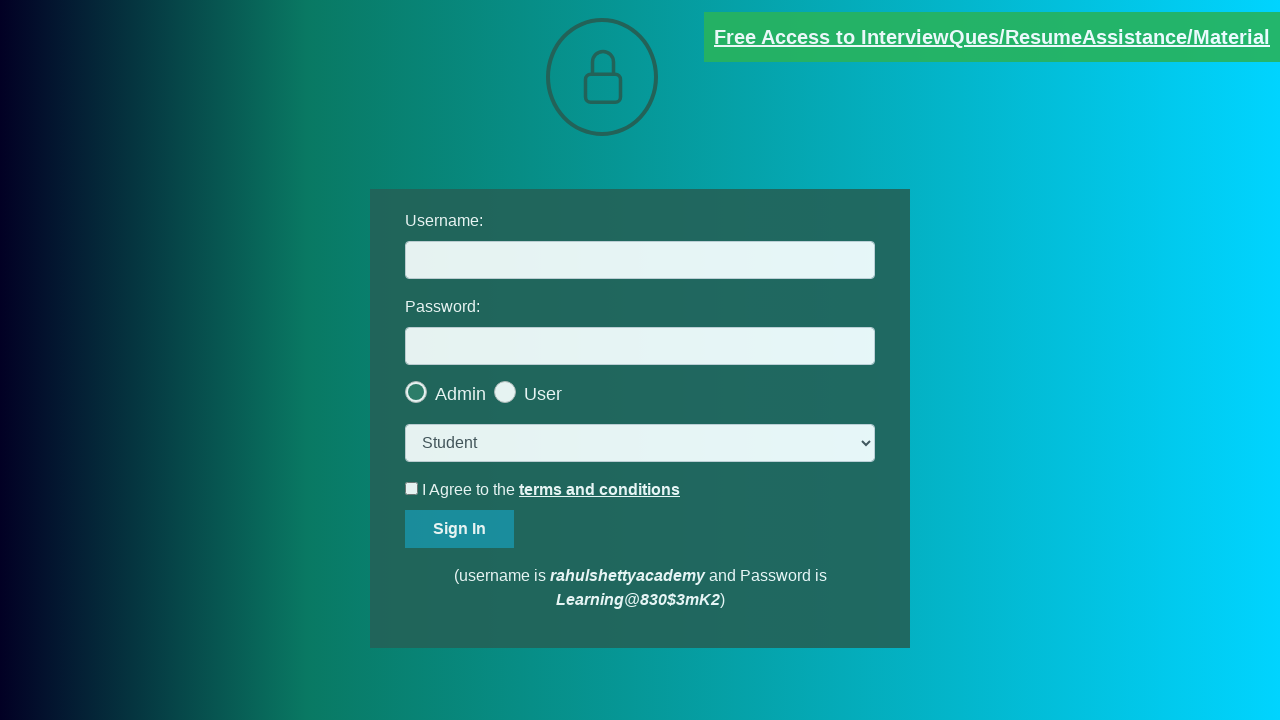

Captured new page reference from child window
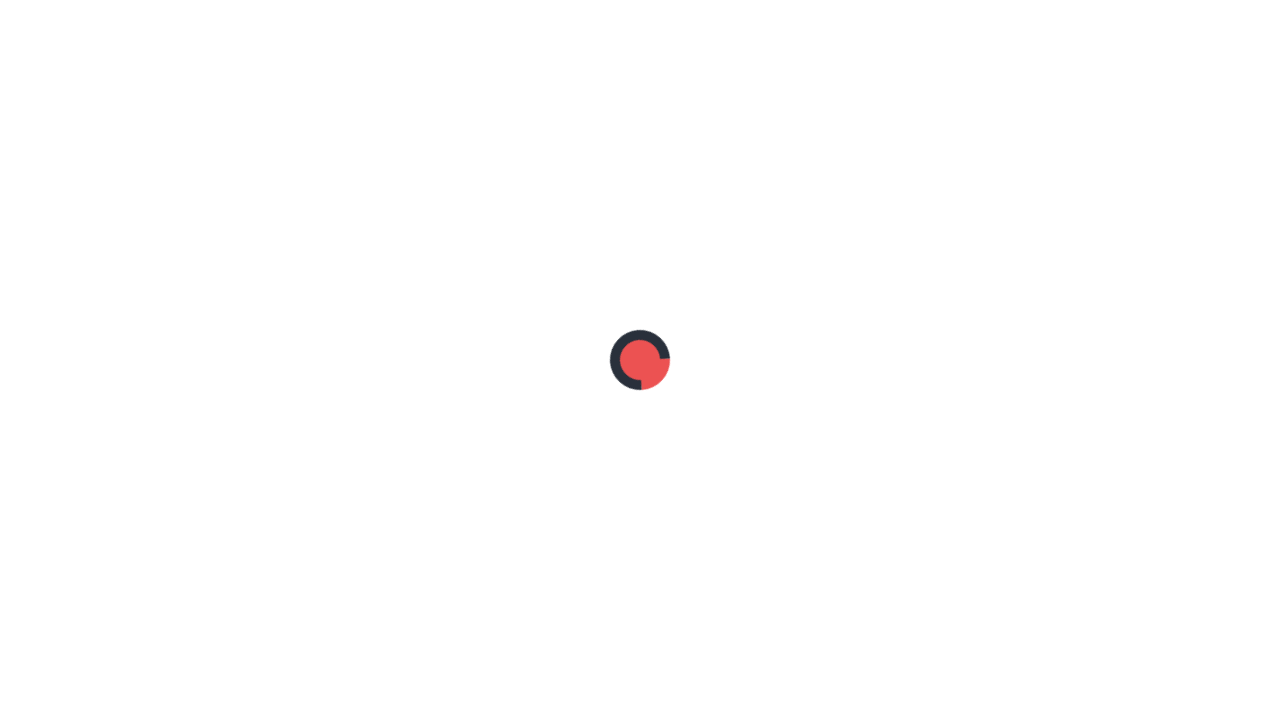

New page loaded completely
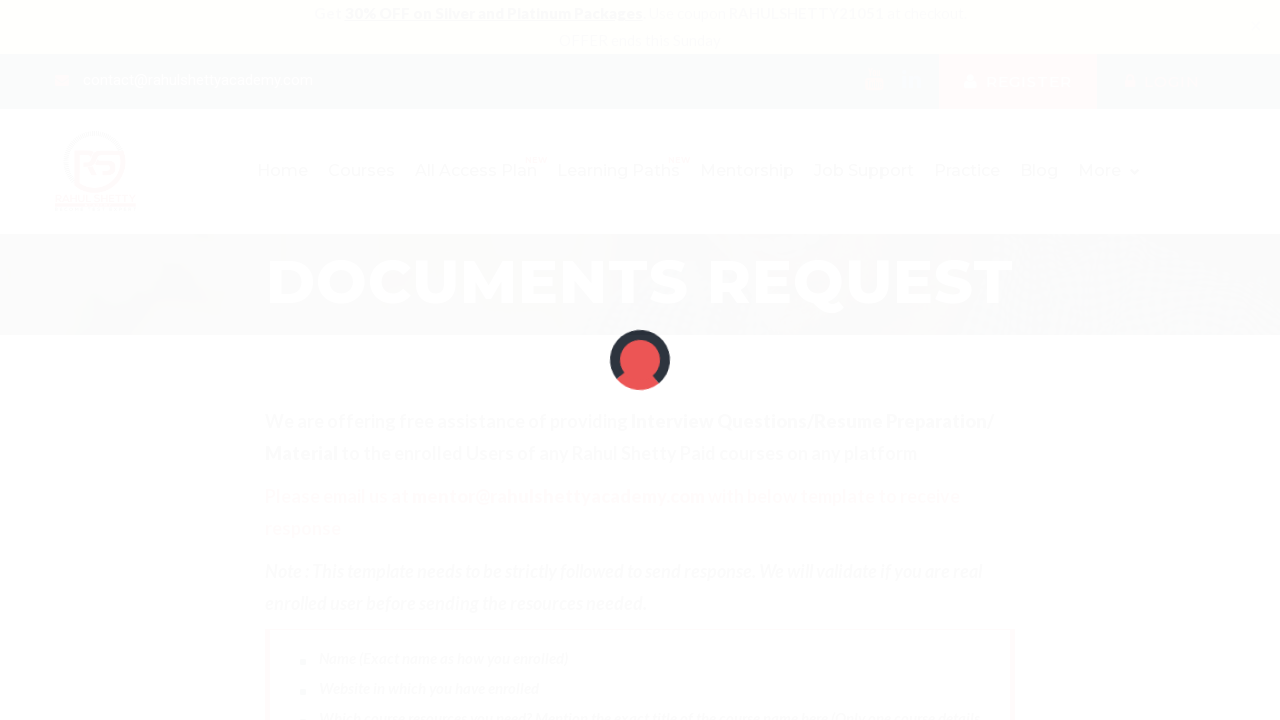

Extracted text from red element on new page
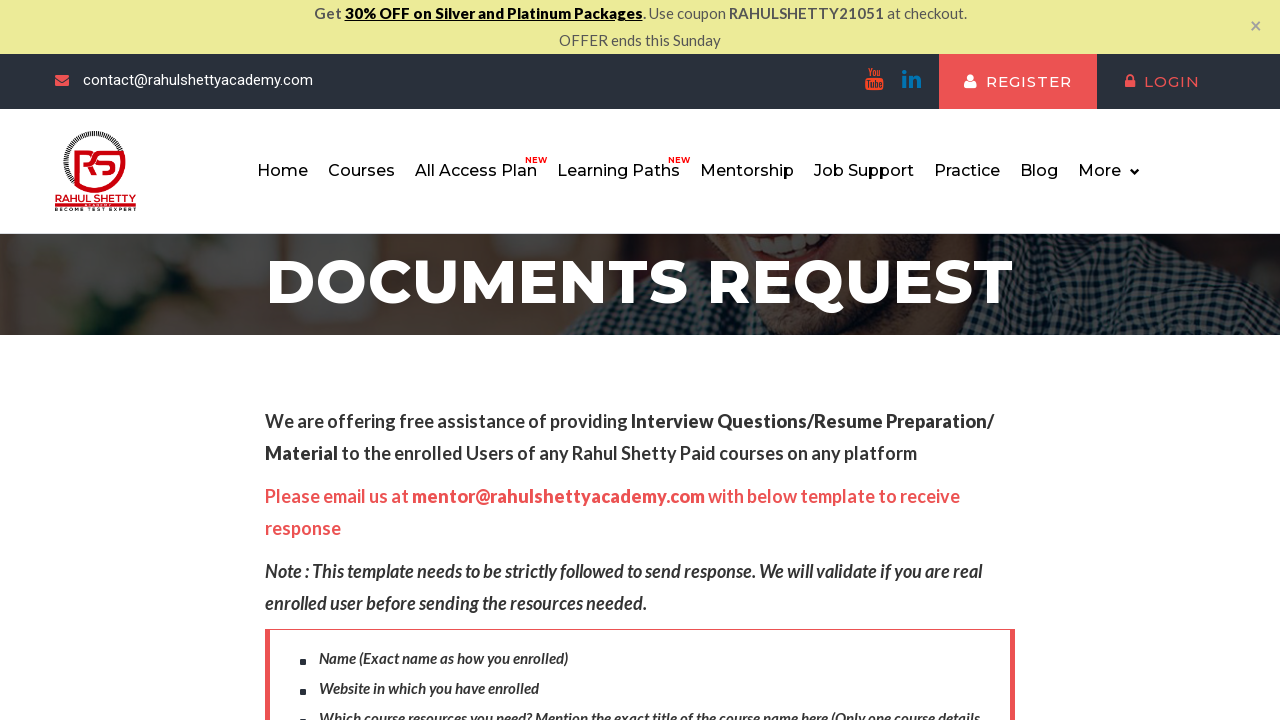

Extracted domain 'rahulshettyacademy.com' from email text
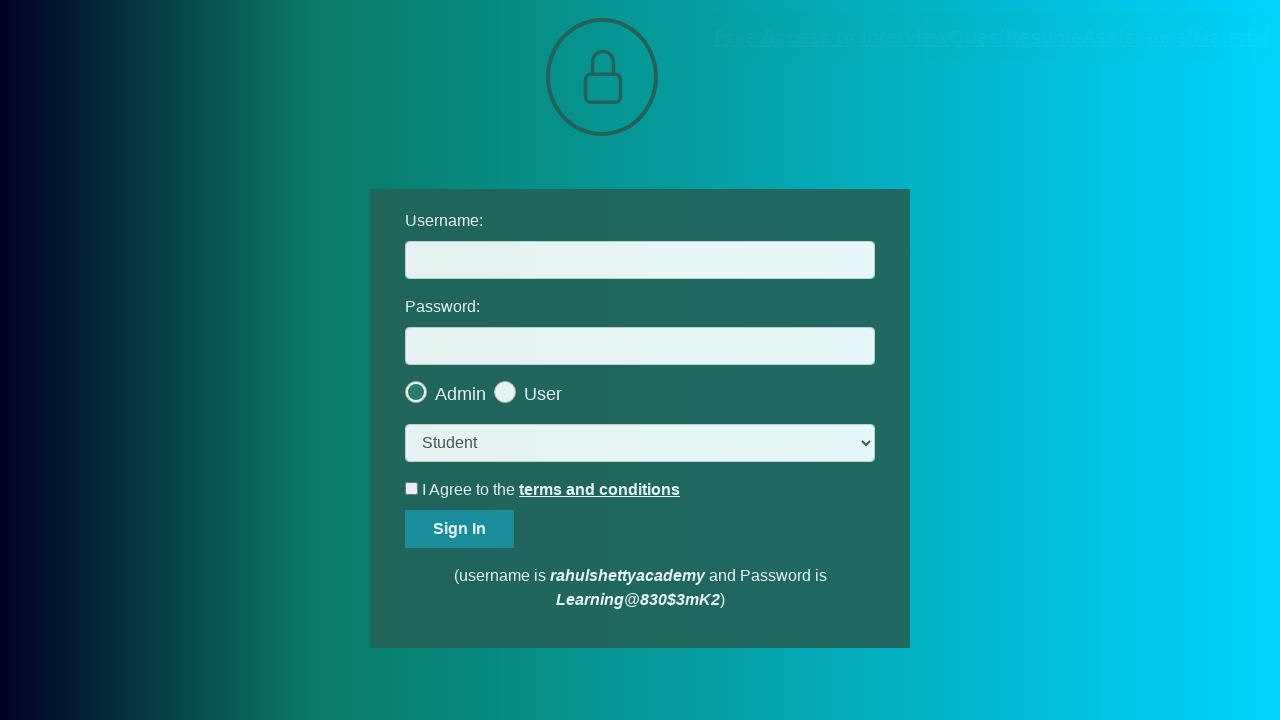

Filled username field with extracted domain 'rahulshettyacademy.com' on input#username
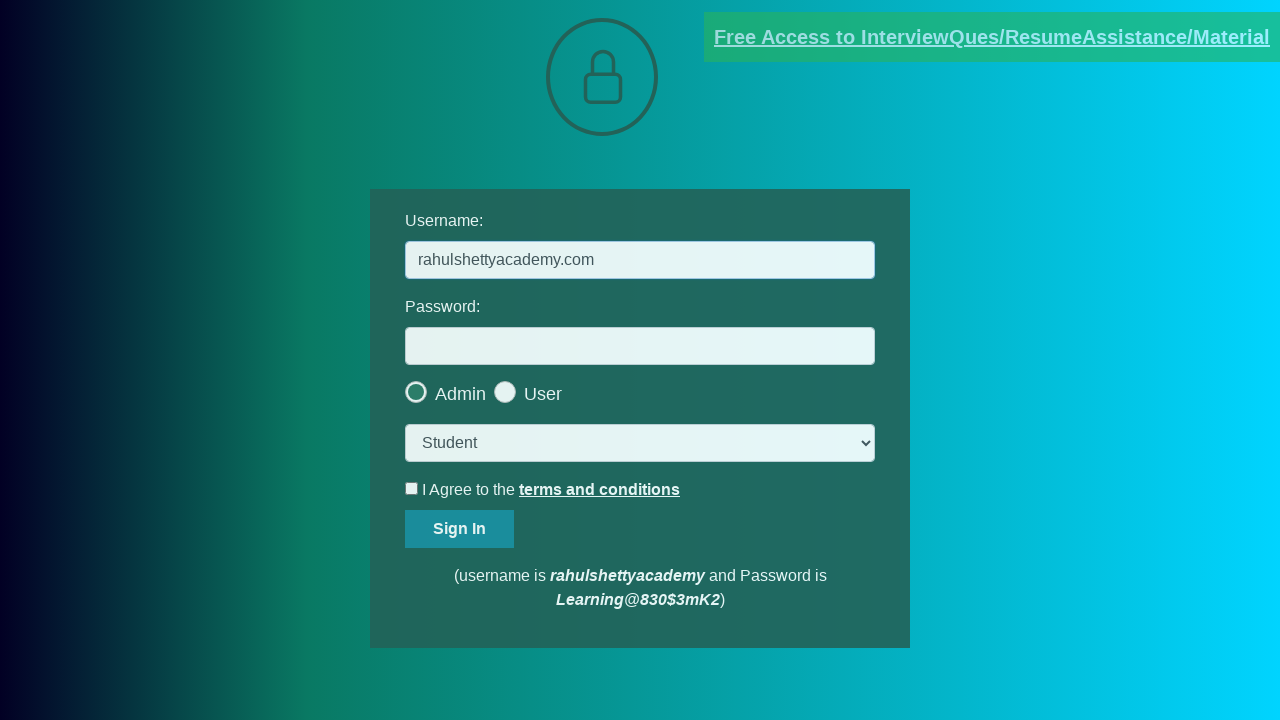

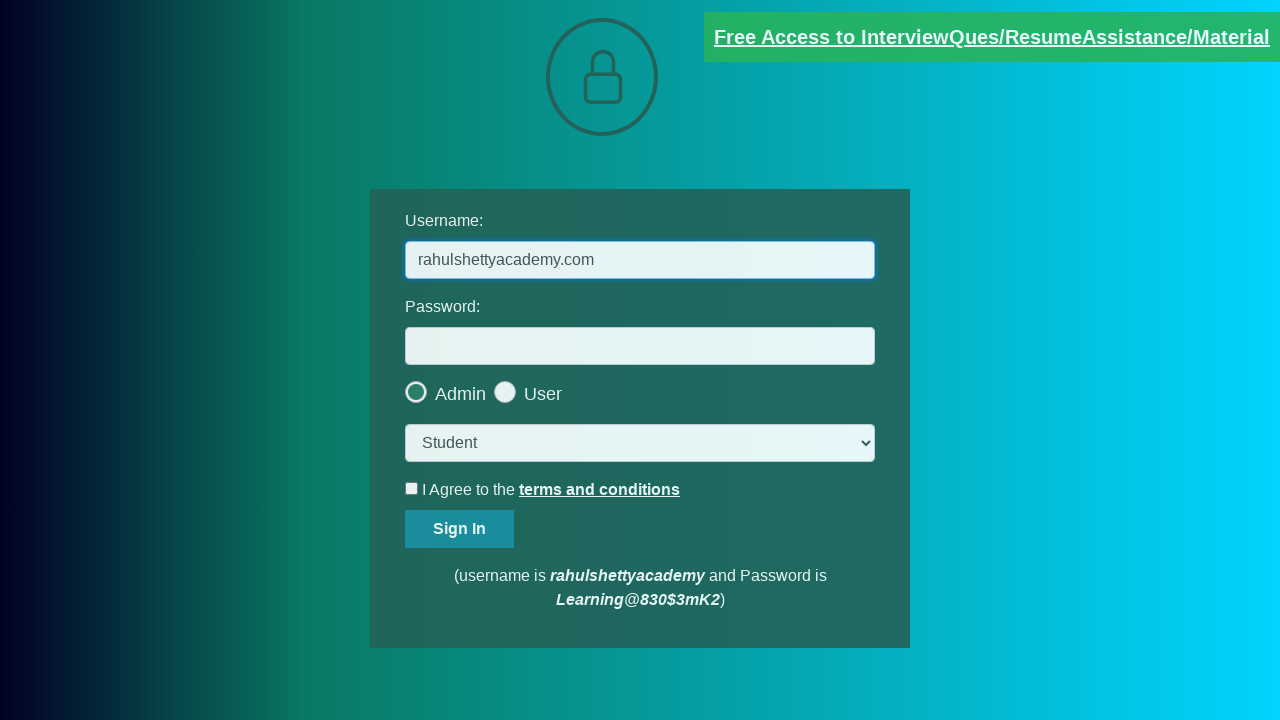